Tests alert handling by entering a name and confirming an alert dialog

Starting URL: https://rahulshettyacademy.com/AutomationPractice/

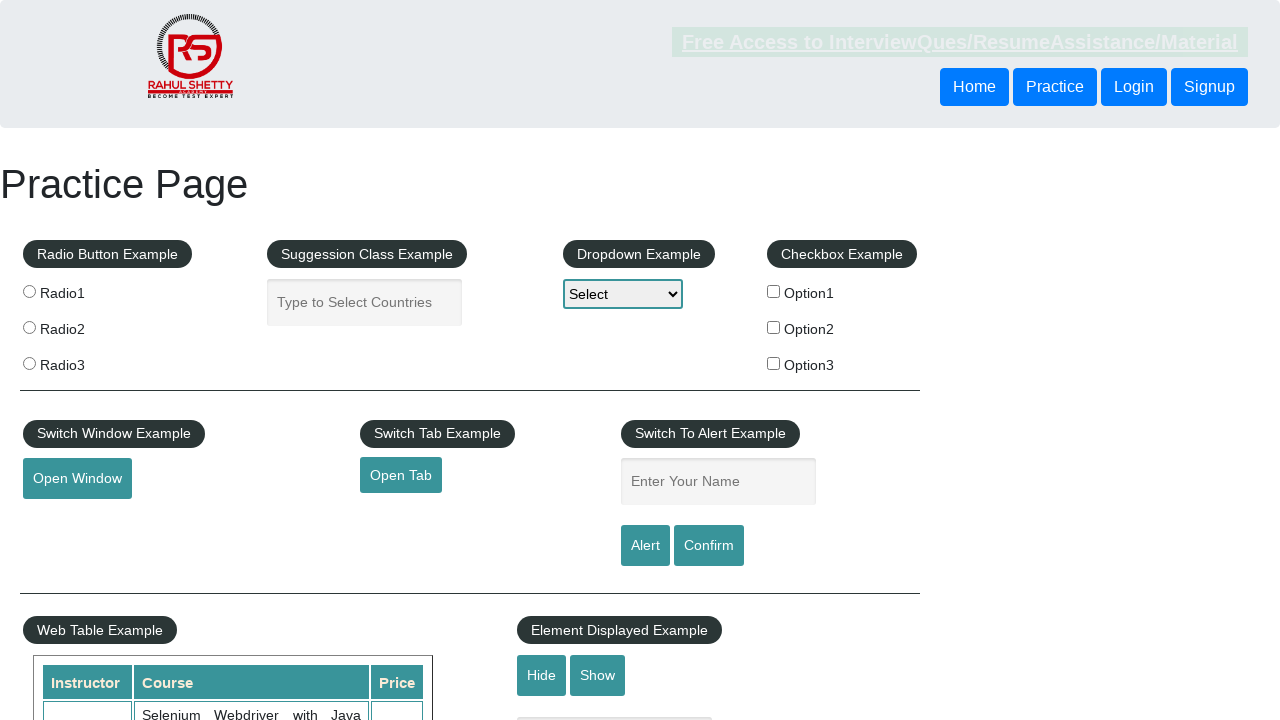

Entered name 'Nancy Chopra' in the name input field on #name
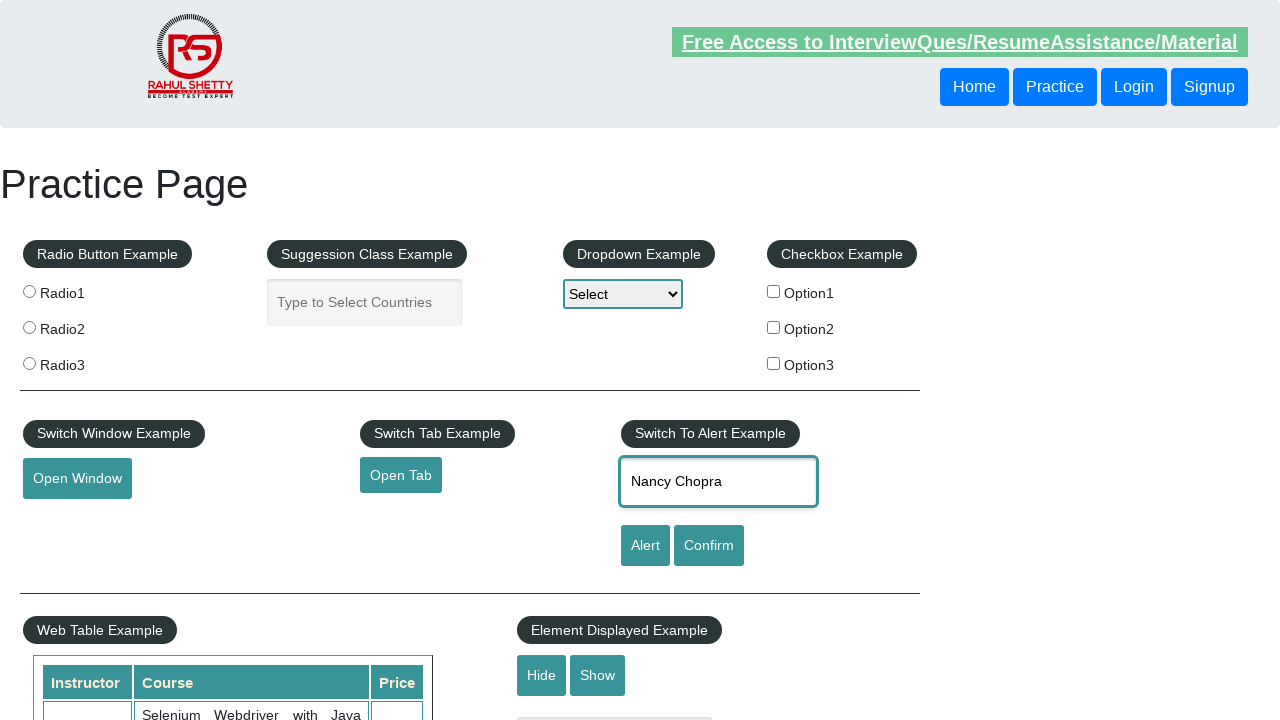

Clicked confirm button to trigger alert dialog at (709, 546) on #confirmbtn
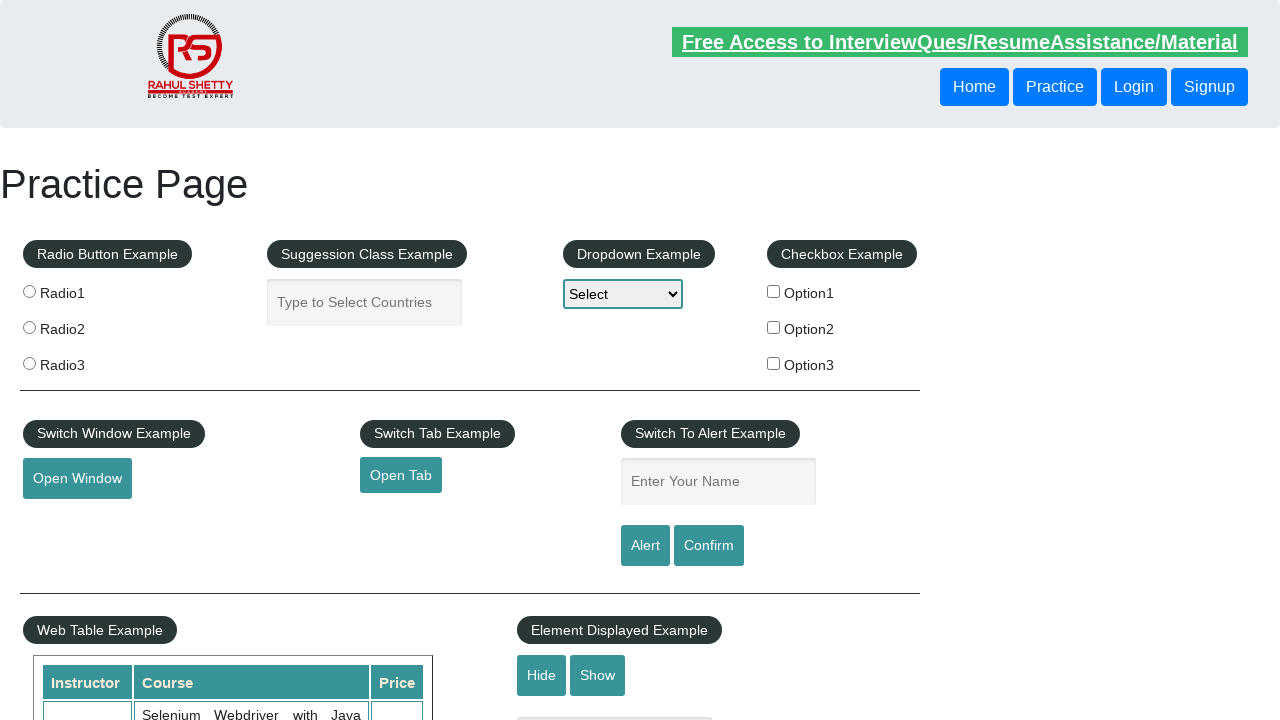

Alert dialog accepted
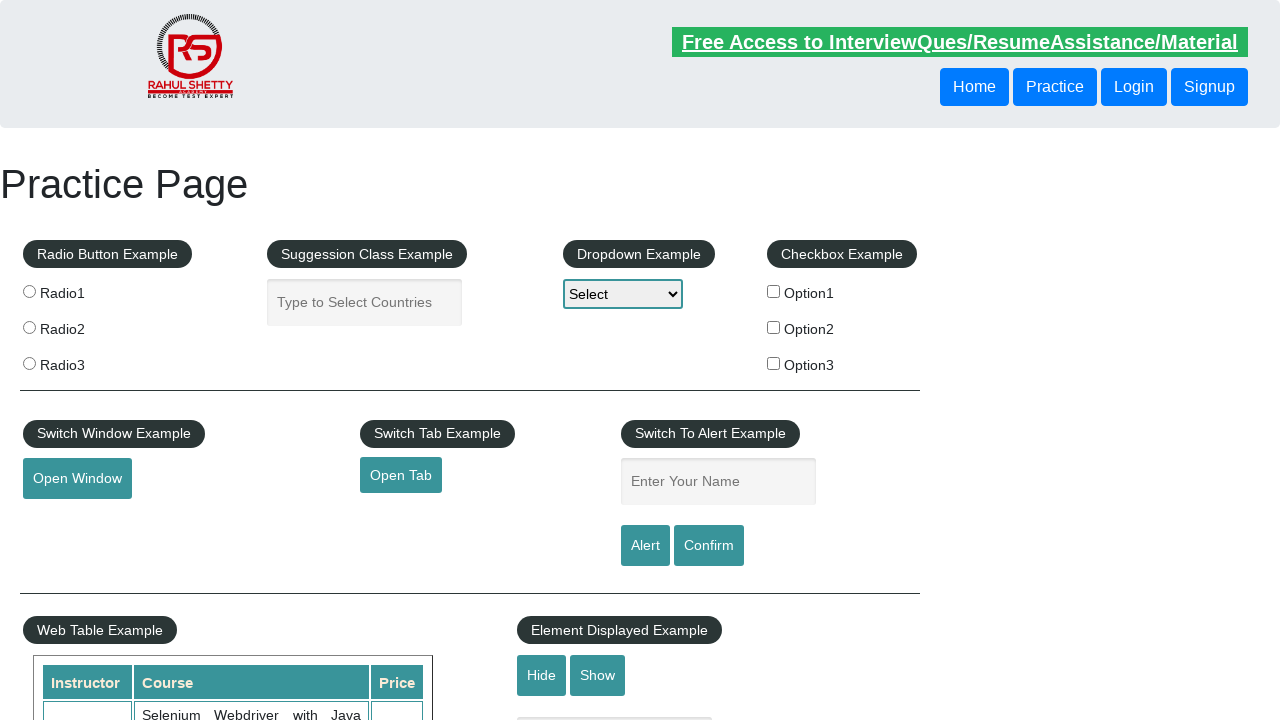

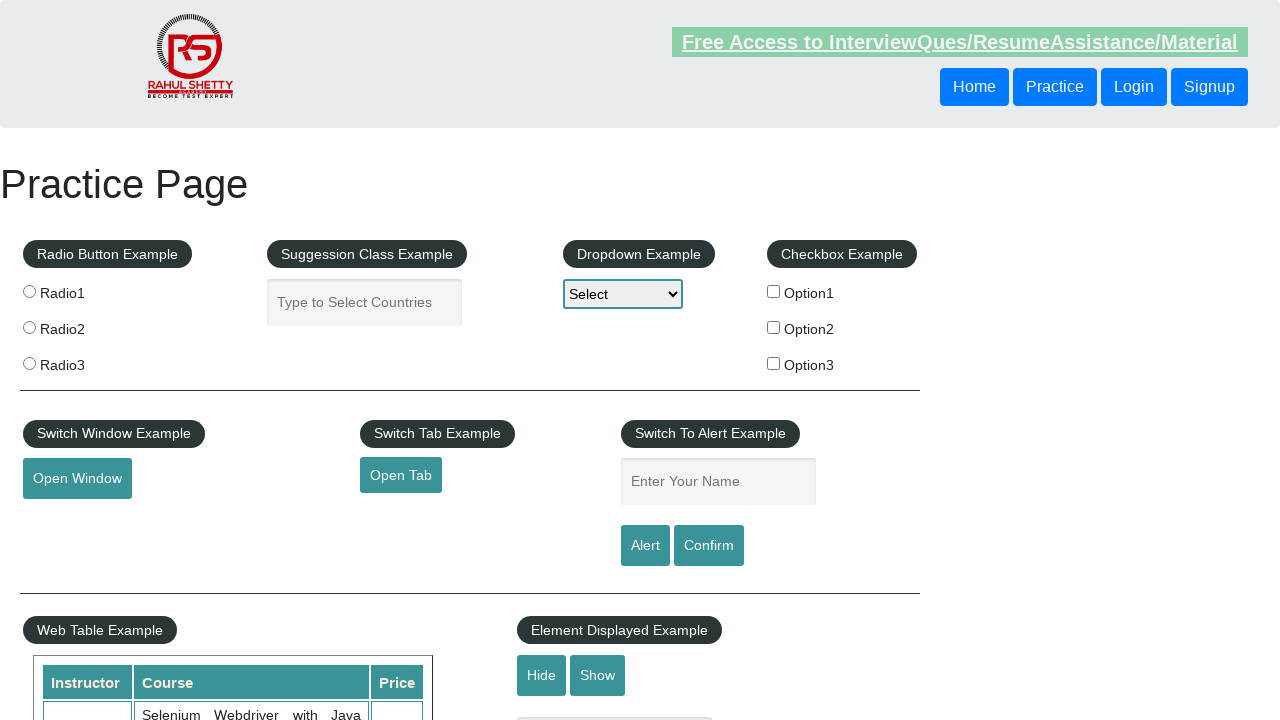